Tests that the Due column in table 1 can be sorted in ascending order by clicking the column header and verifying values are in order

Starting URL: http://the-internet.herokuapp.com/tables

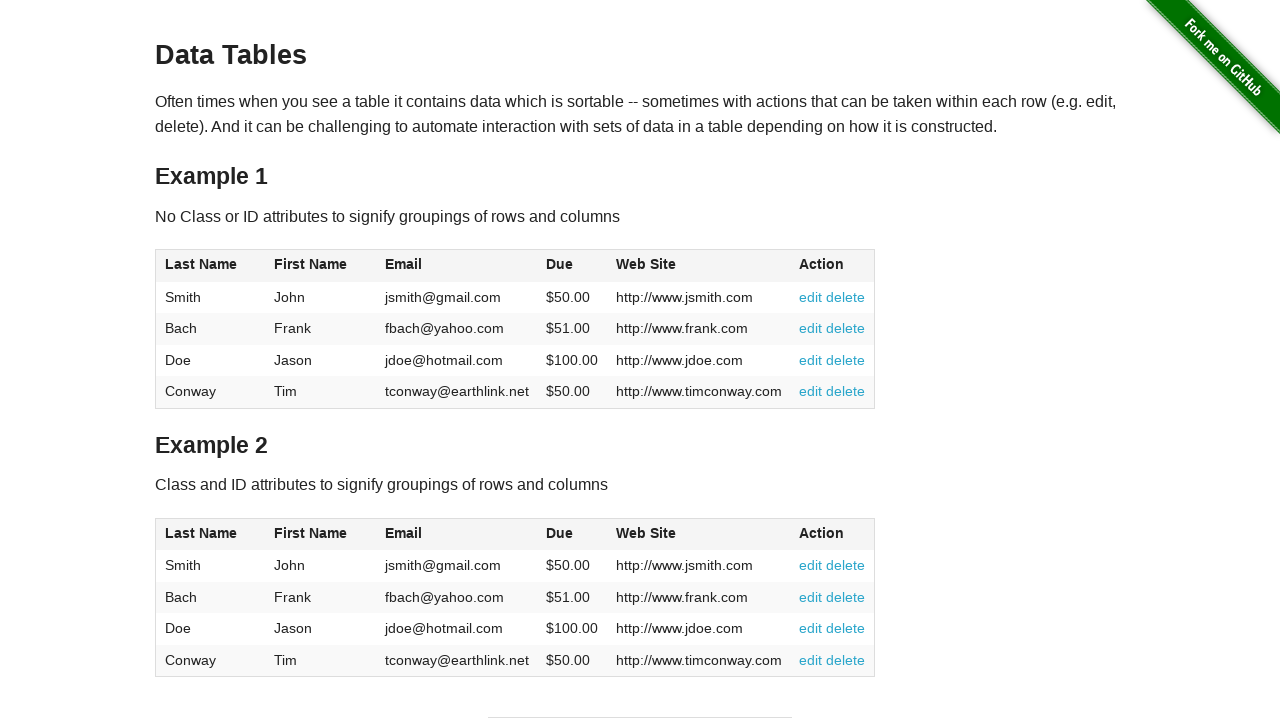

Clicked Due column header in table 1 to sort ascending at (572, 266) on #table1 thead tr th:nth-of-type(4)
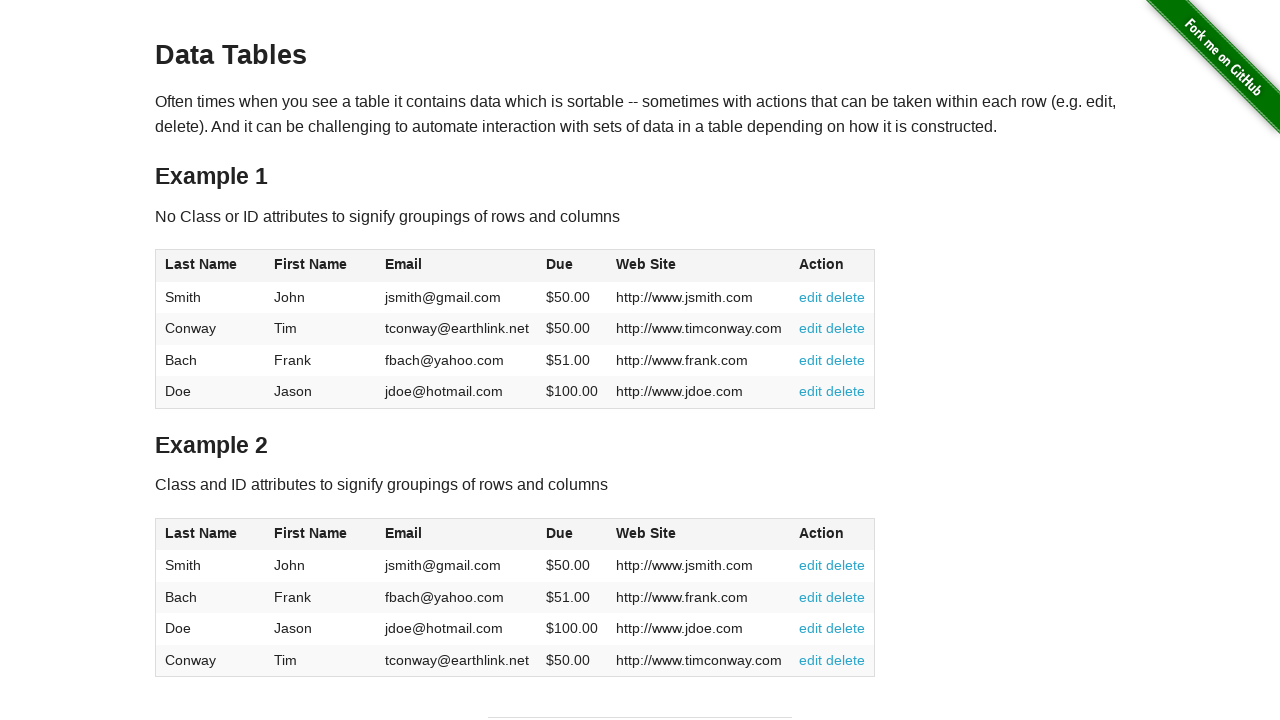

Table 1 loaded and Due column cells are visible after sorting
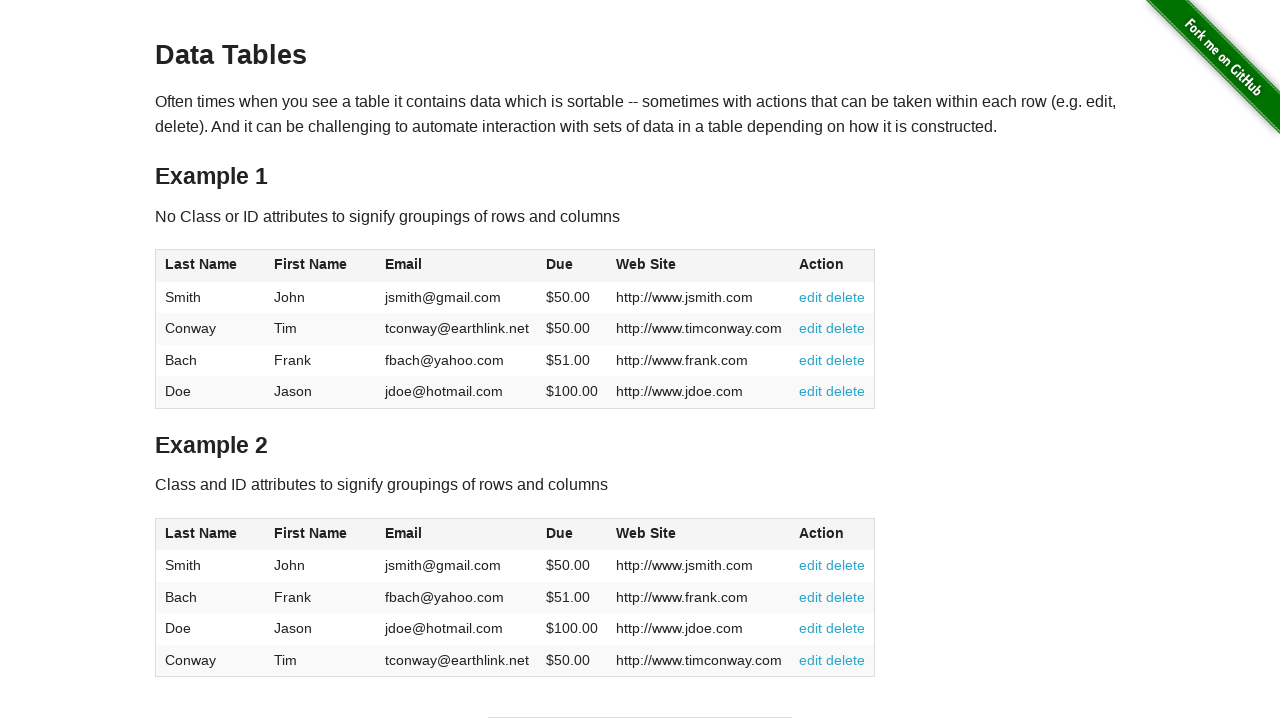

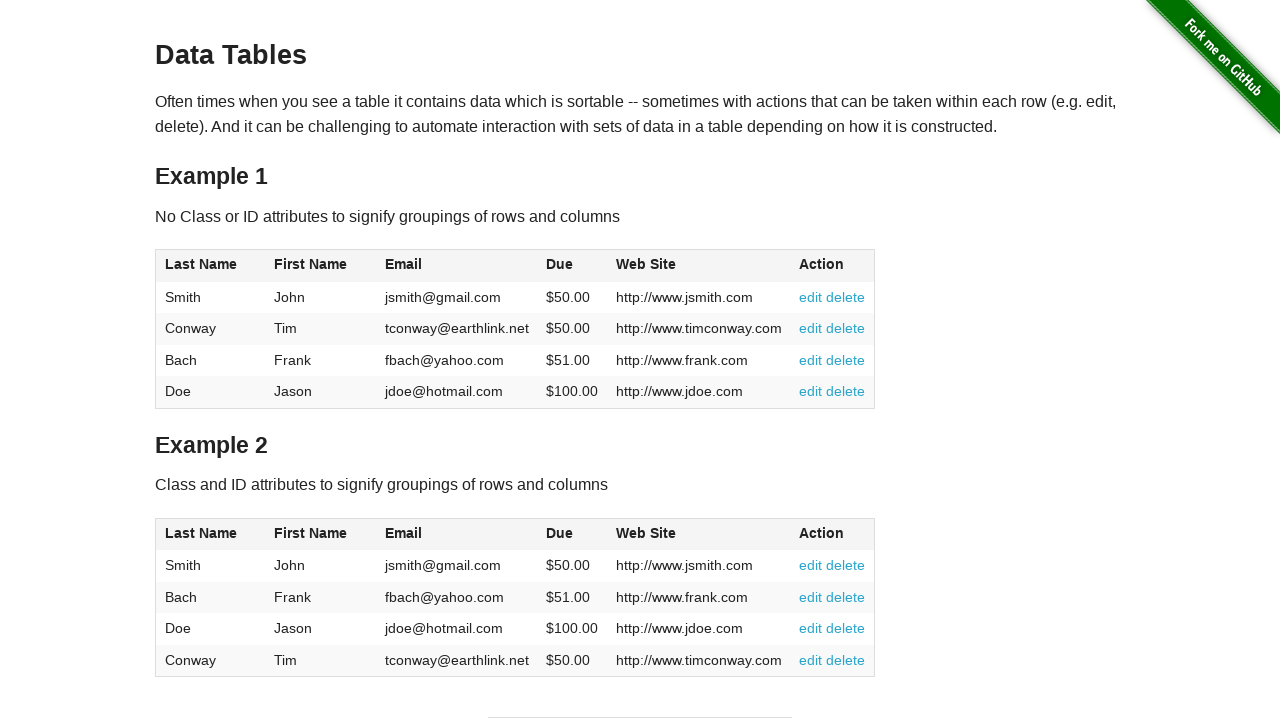